Tests form filling functionality on a practice Angular page by entering name, email, password, selecting gender from dropdown, and submitting the form.

Starting URL: https://rahulshettyacademy.com/angularpractice/

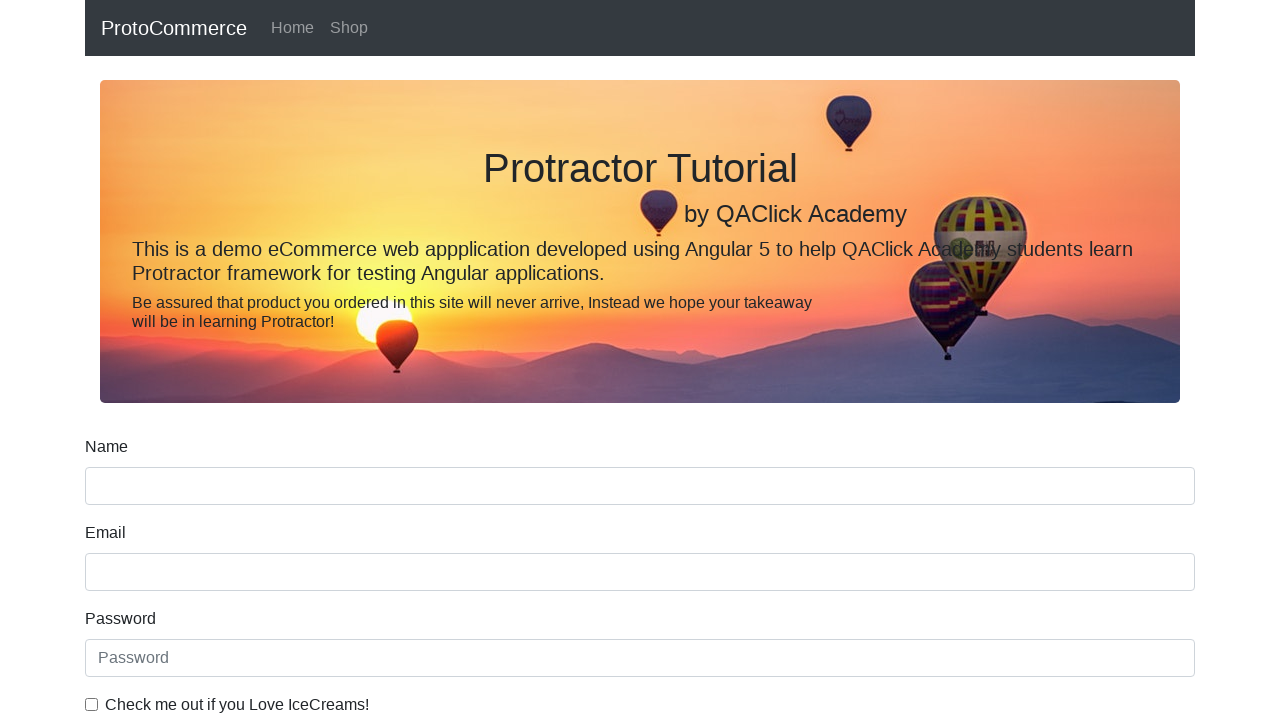

Filled name field with 'Michael Johnson' on input[name='name']
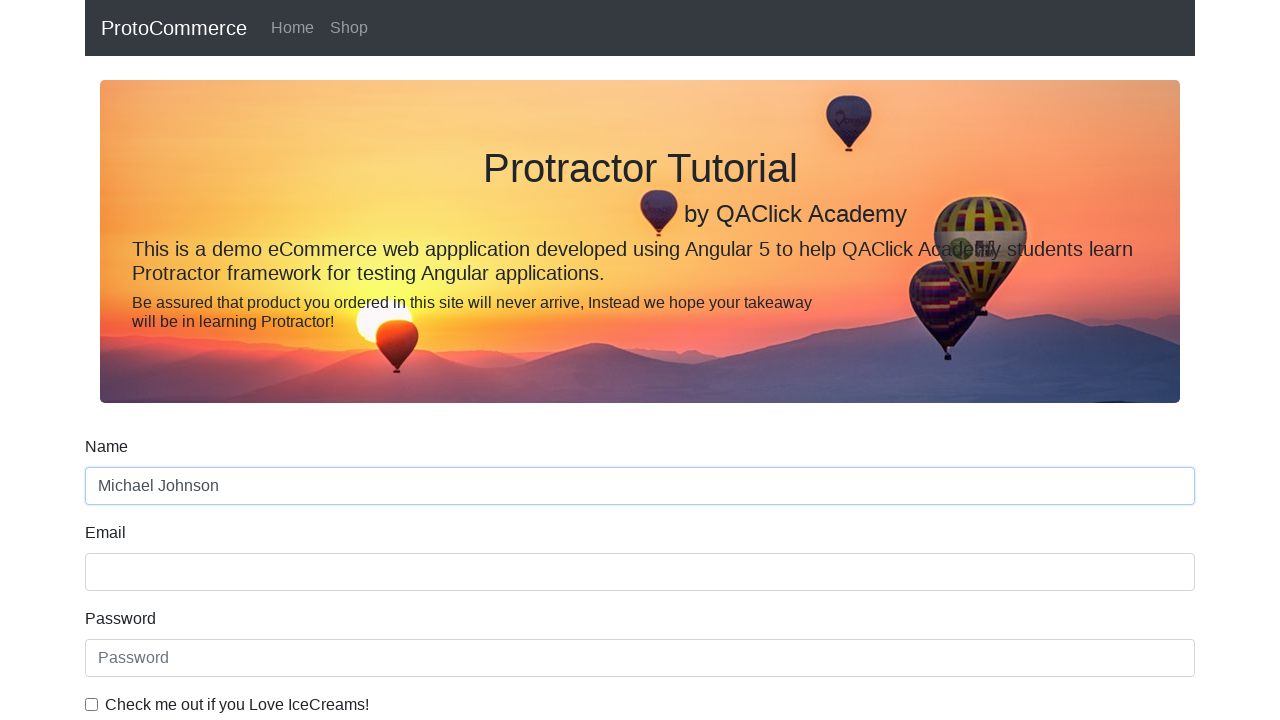

Filled email field with 'michael.johnson@testmail.com' on input[name='email']
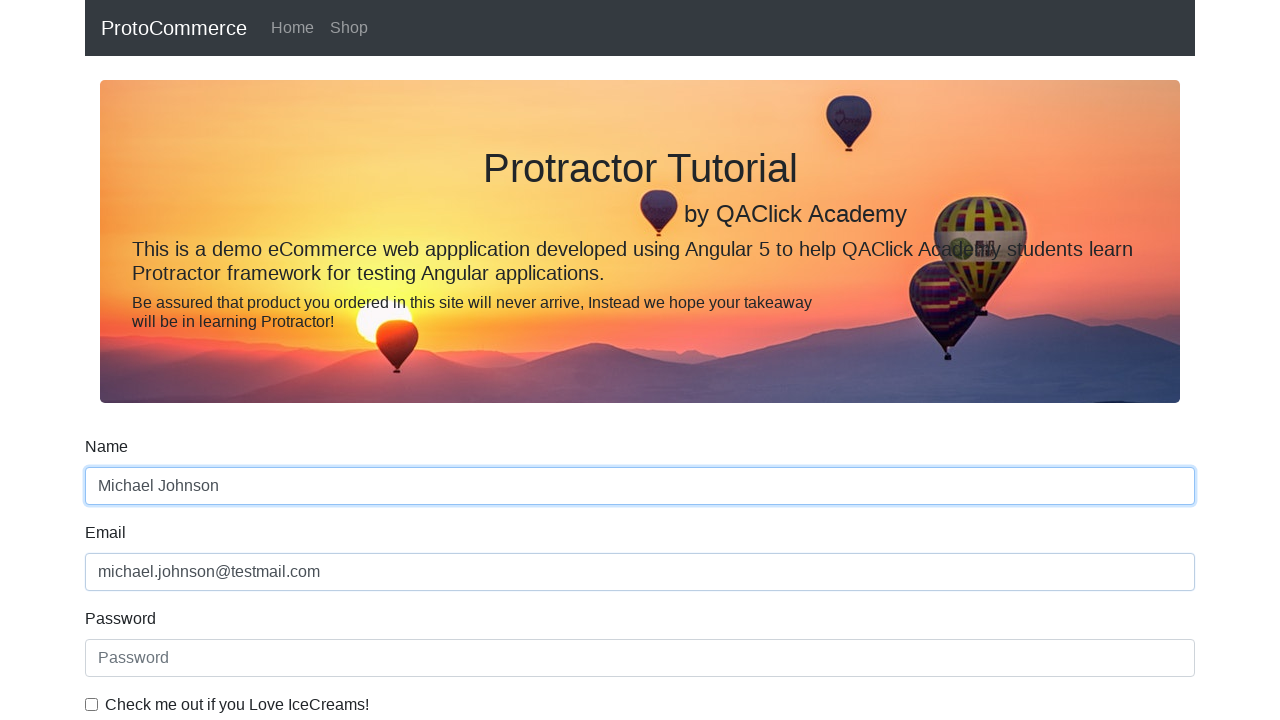

Filled password field with 'SecurePass456' on input#exampleInputPassword1
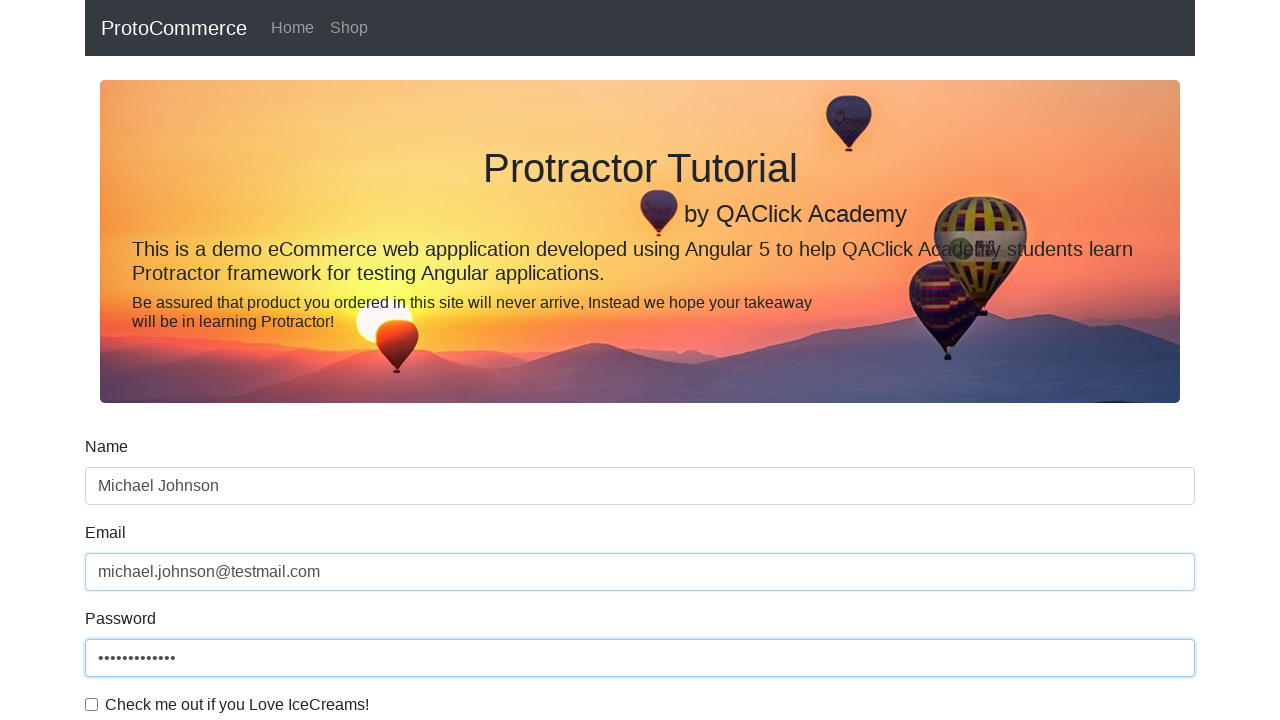

Selected 'Male' from gender dropdown on select#exampleFormControlSelect1
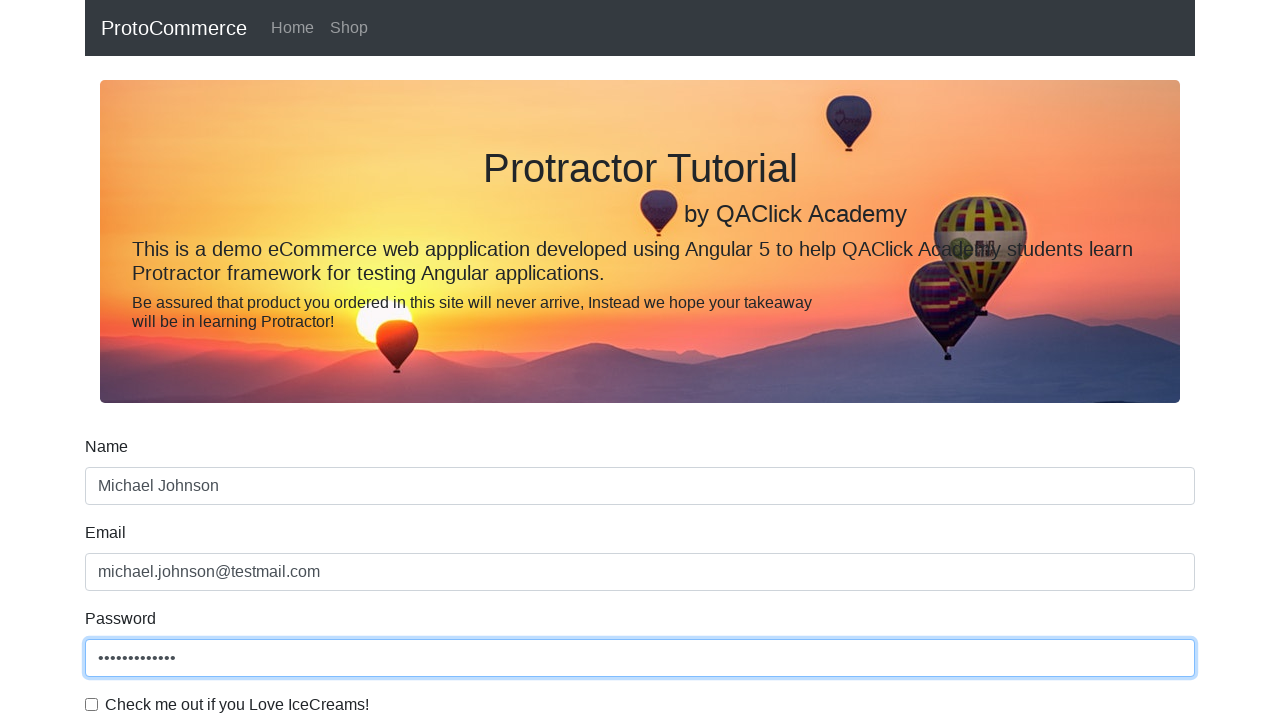

Clicked submit button to submit form at (123, 491) on input.btn.btn-success
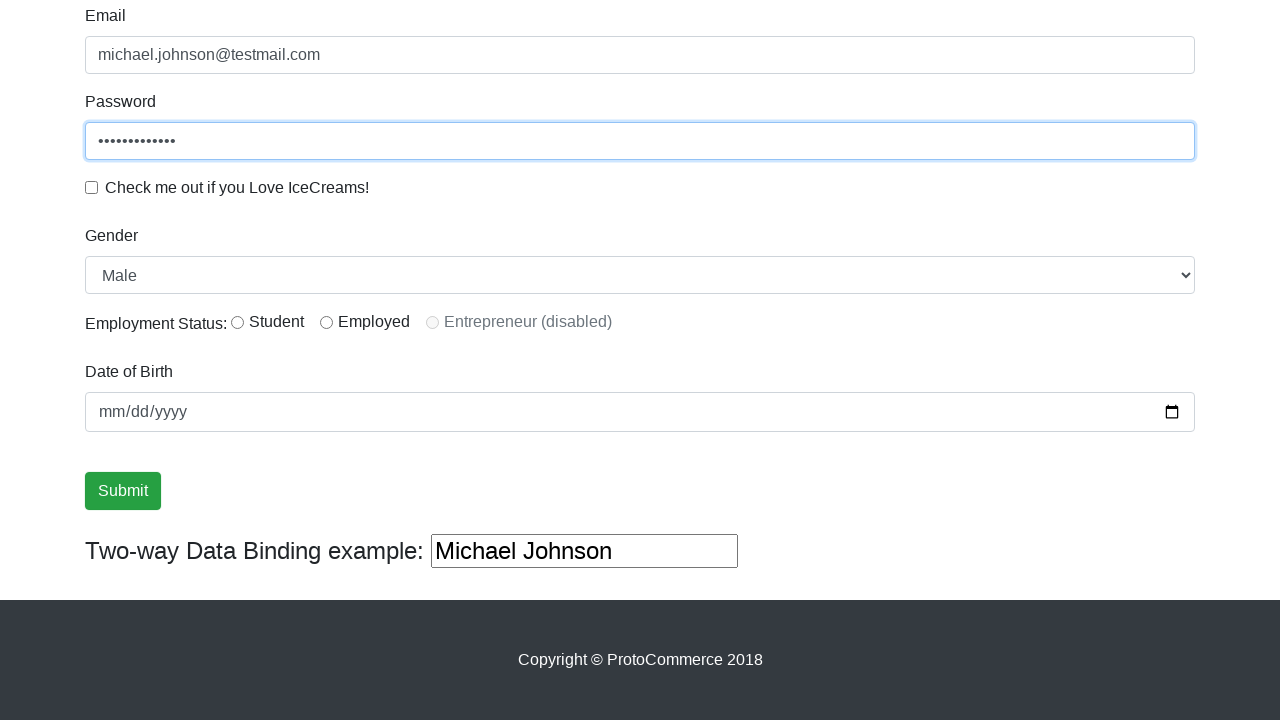

Success message appeared after form submission
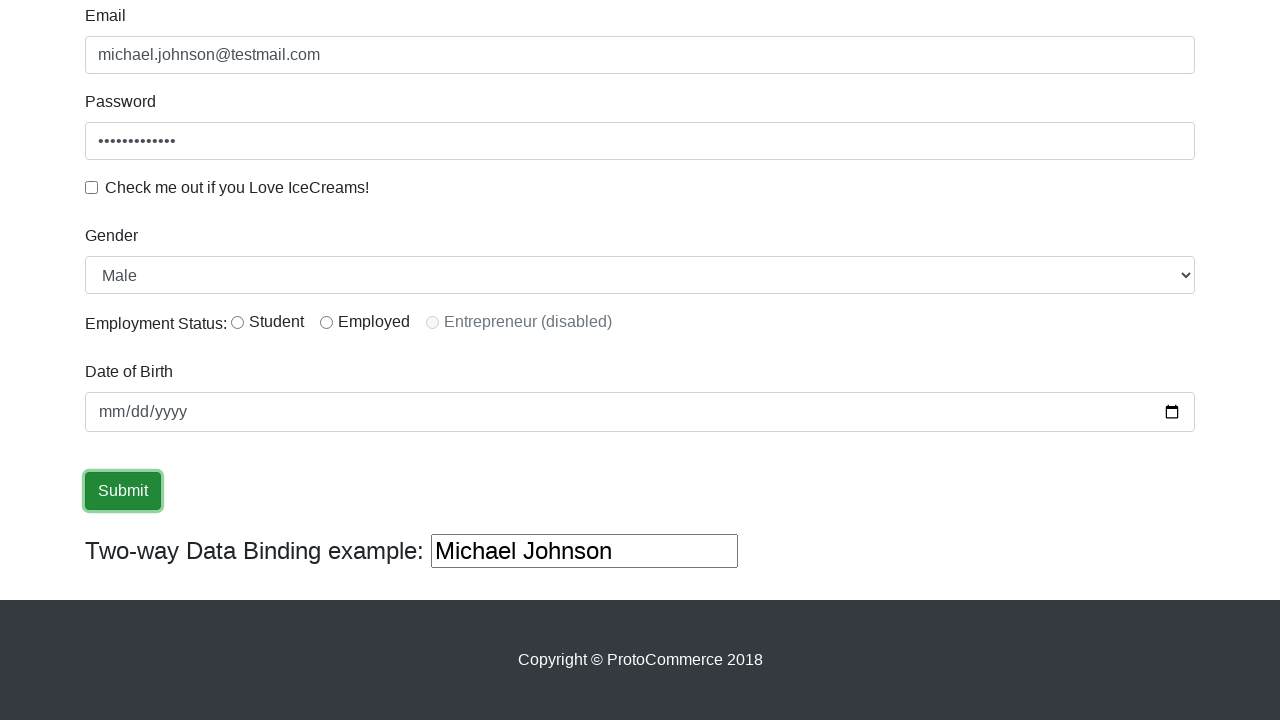

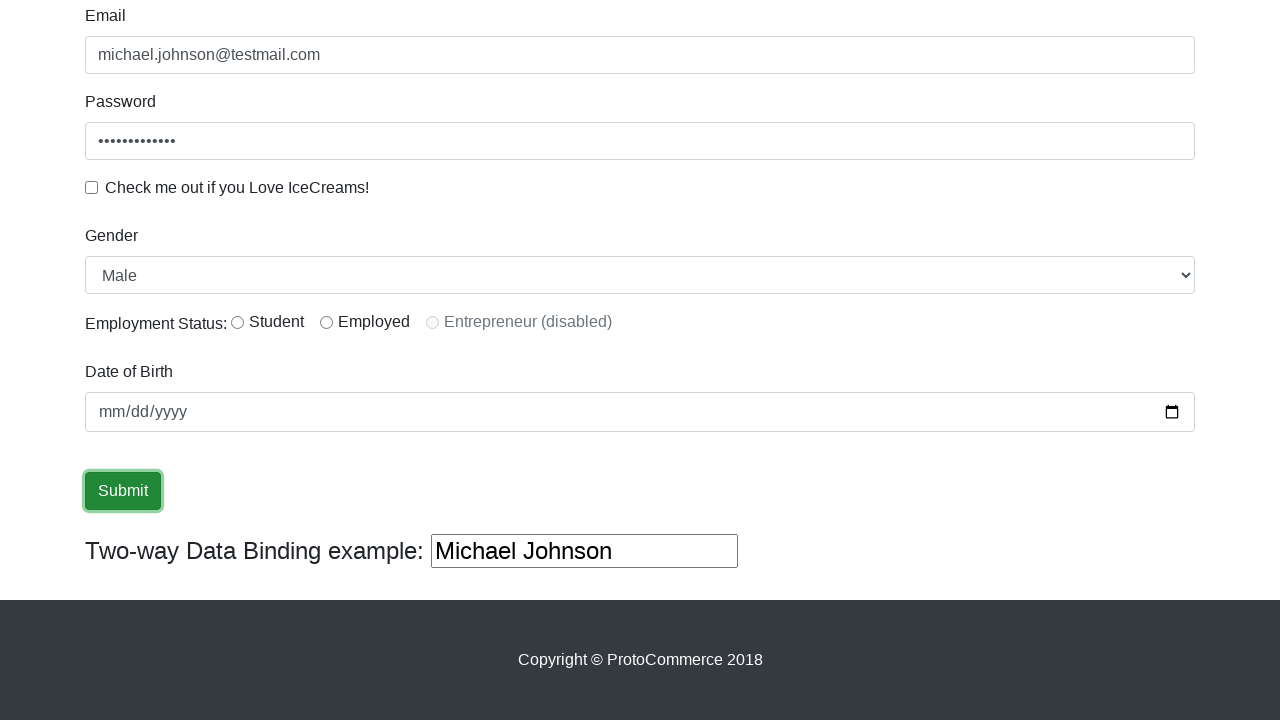